Tests container-restricted drag and drop by clicking the Container Restricted tab and dragging elements within their respective container boundaries.

Starting URL: https://demoqa.com/dragabble

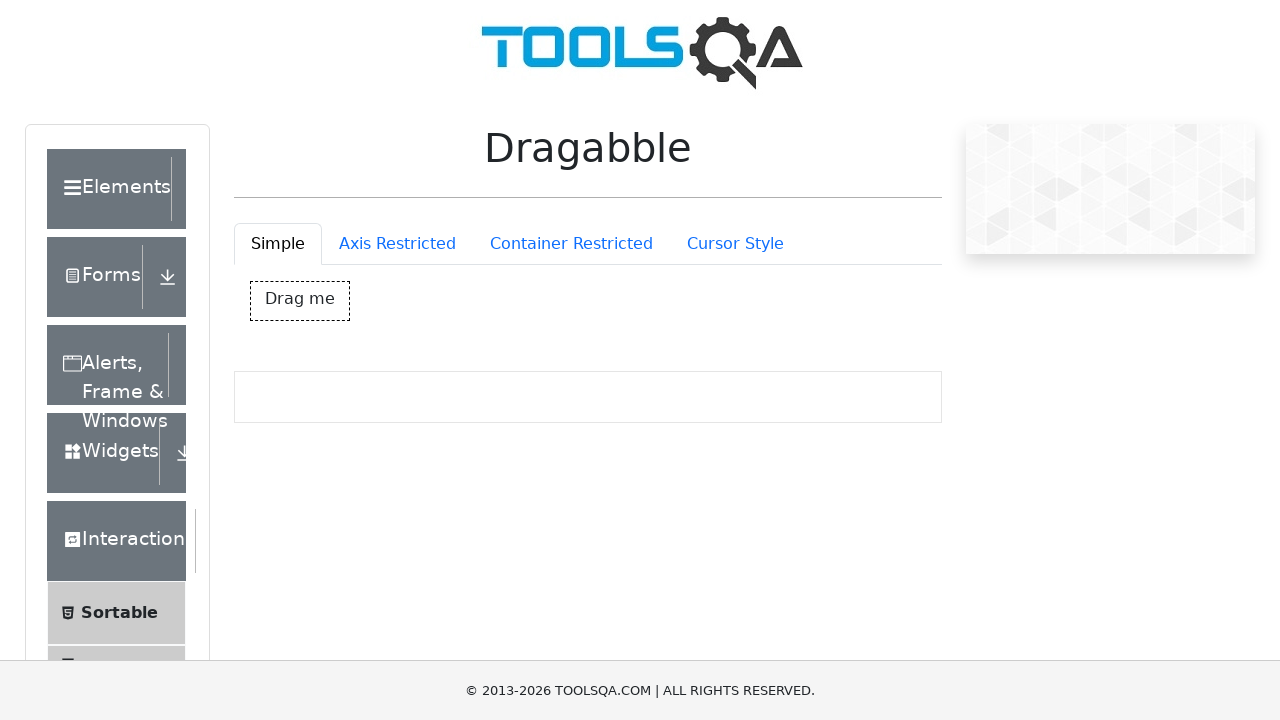

Clicked on Container Restricted tab at (571, 244) on #draggableExample-tab-containerRestriction
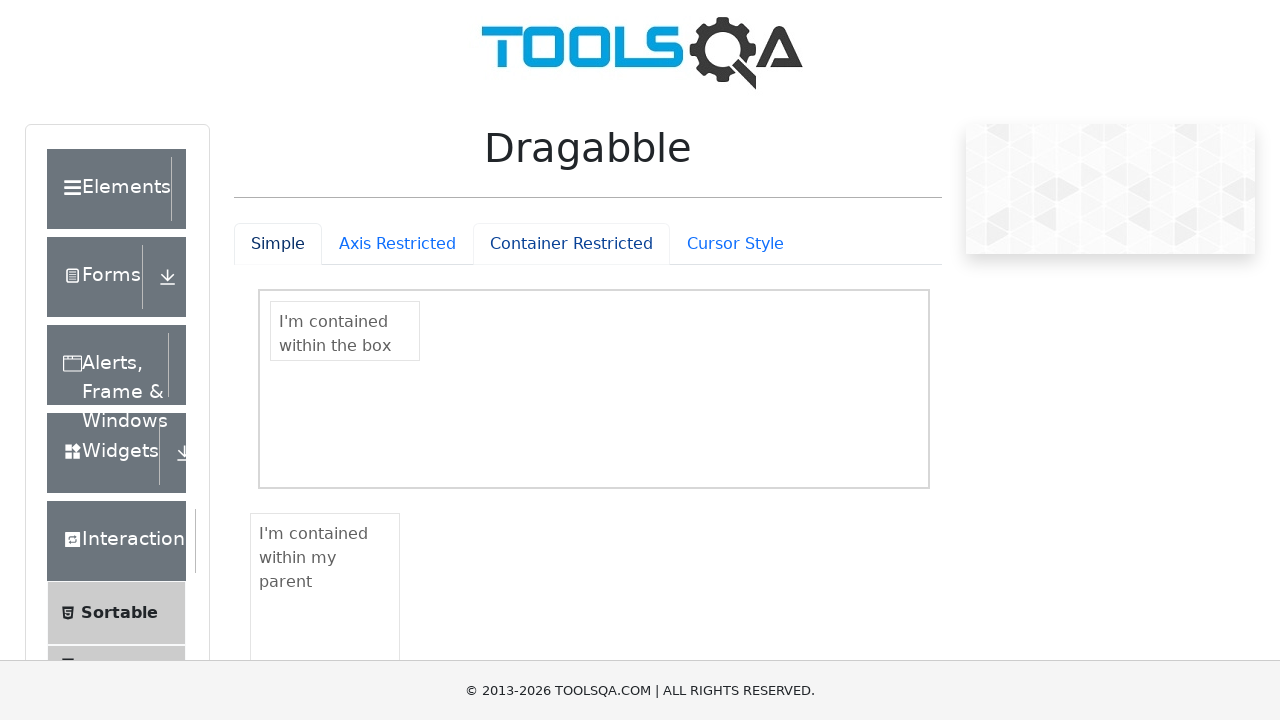

Container Restricted tab content loaded
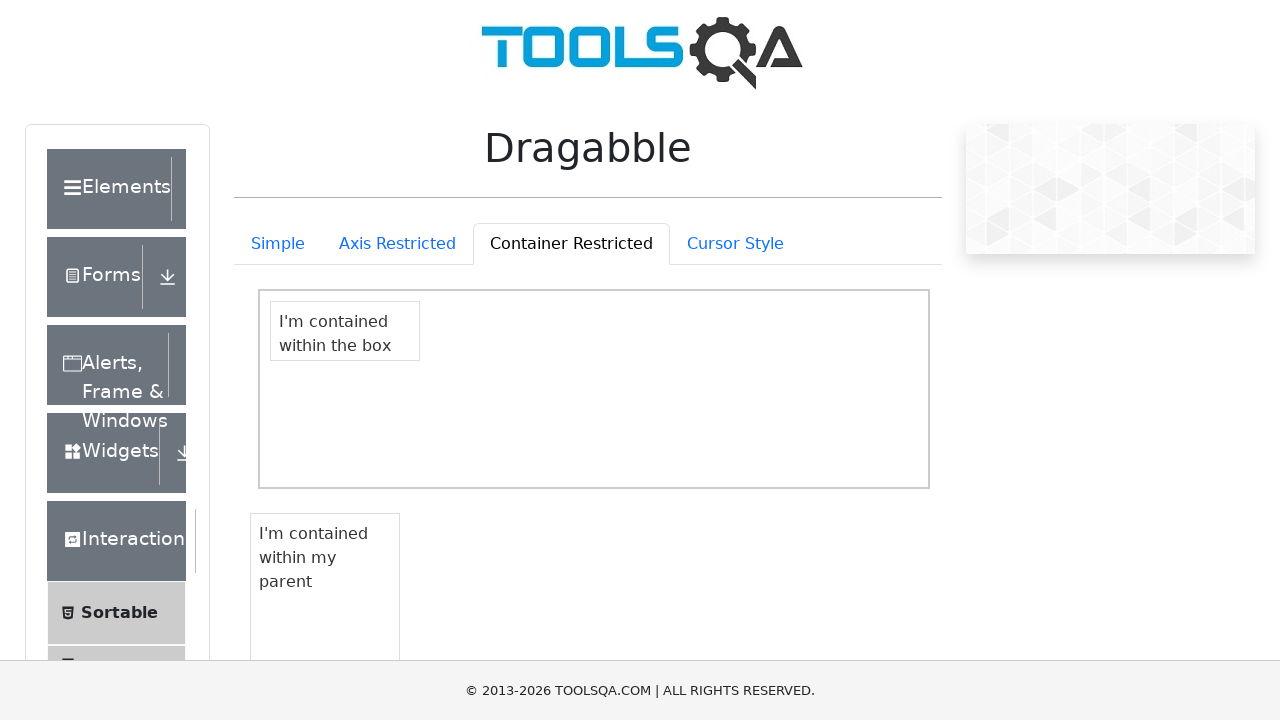

Retrieved bounding box for container-restricted element
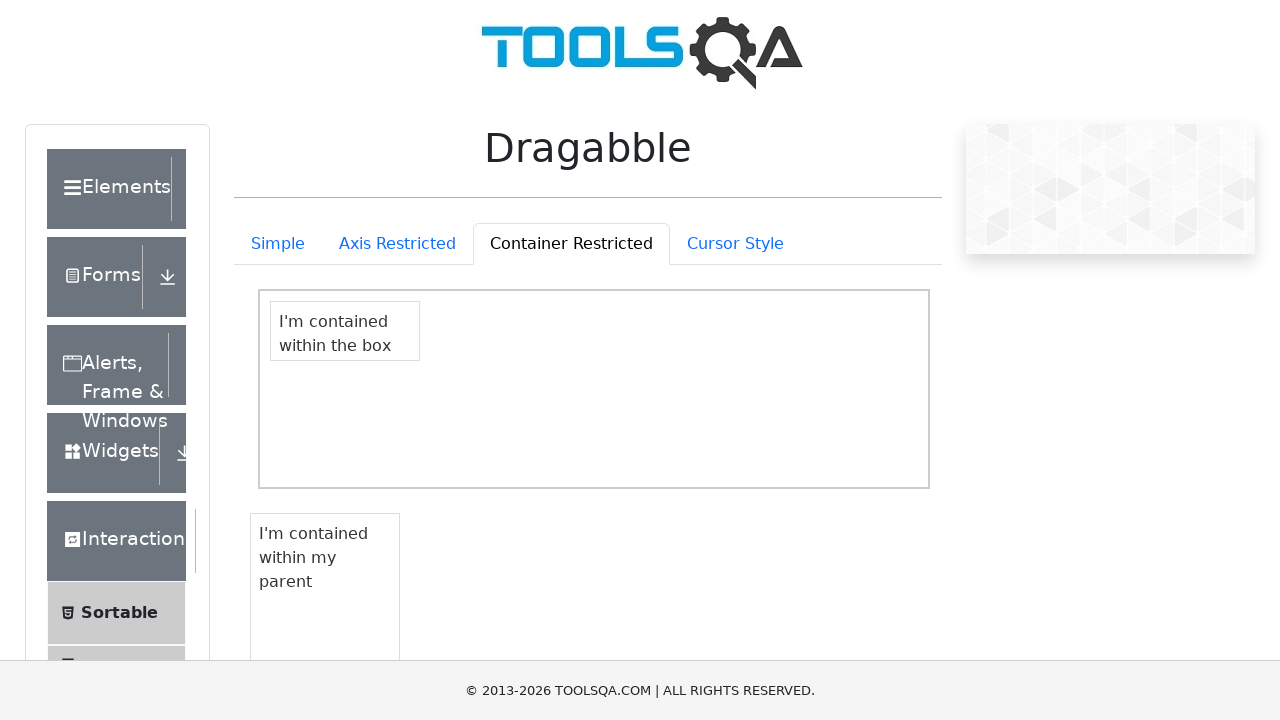

Moved mouse to center of first draggable element at (345, 331)
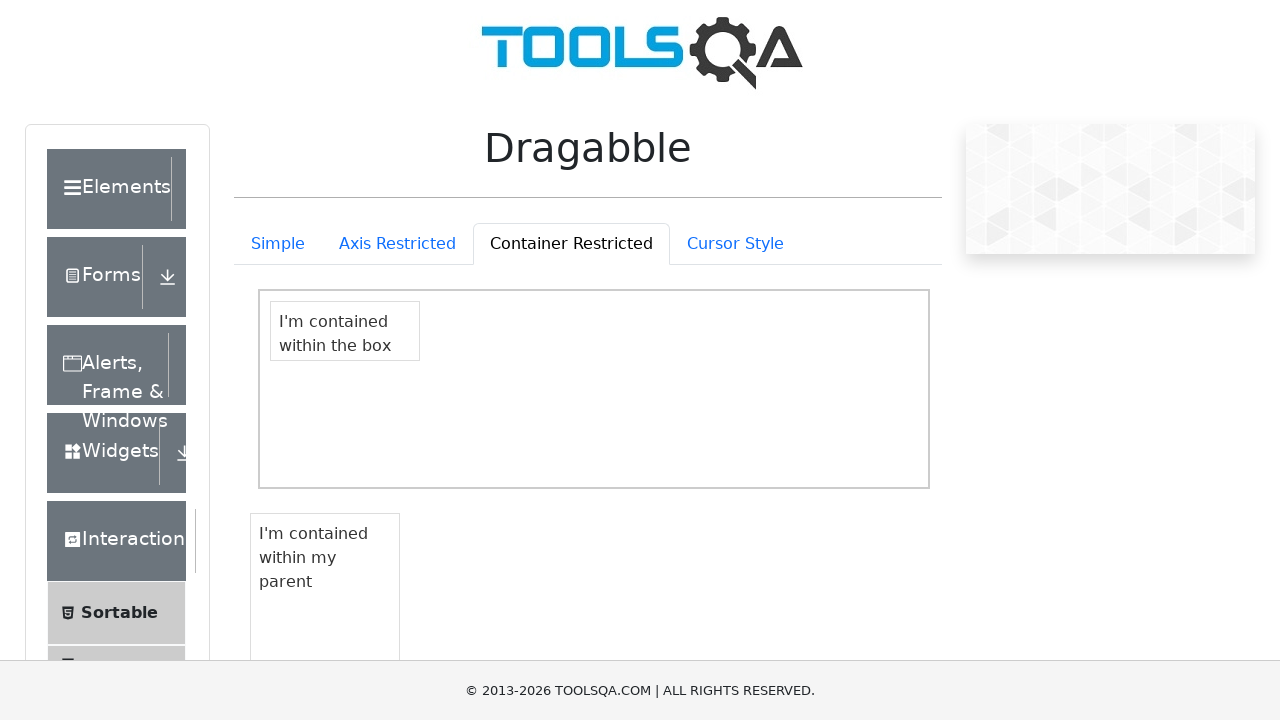

Pressed mouse button down on draggable element at (345, 331)
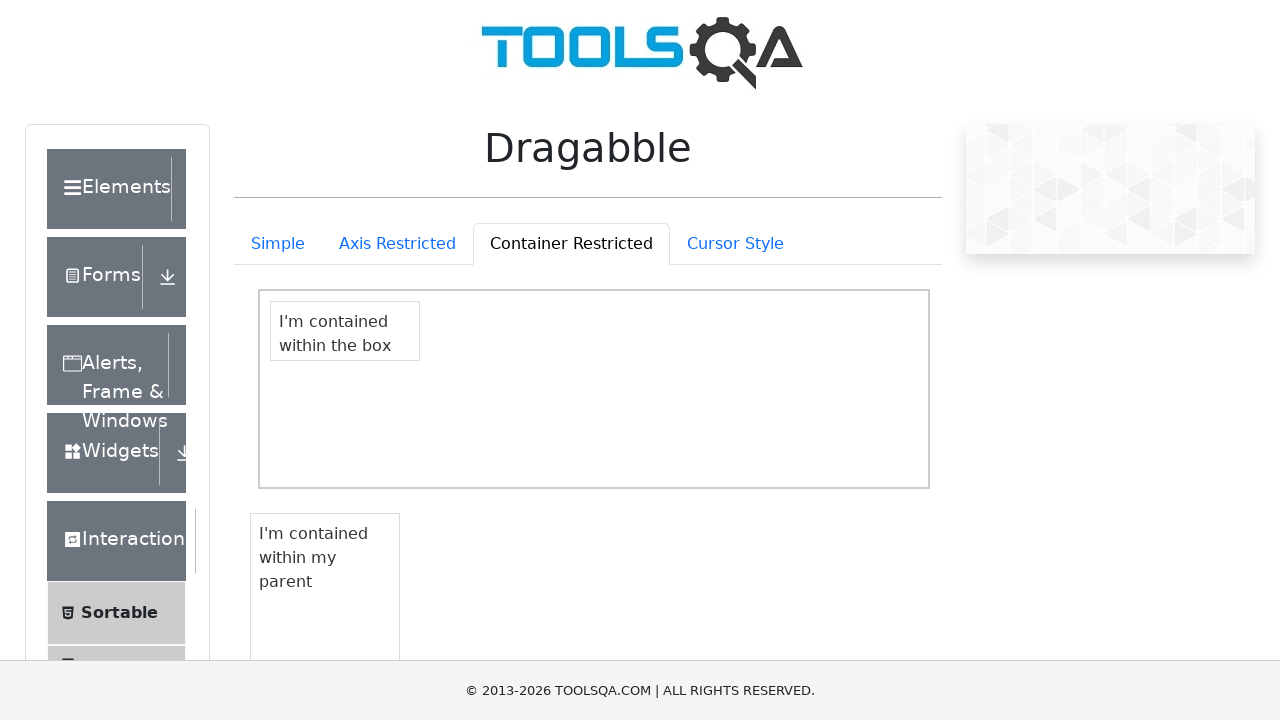

Dragged element 50px right and 50px down within container boundary at (395, 381)
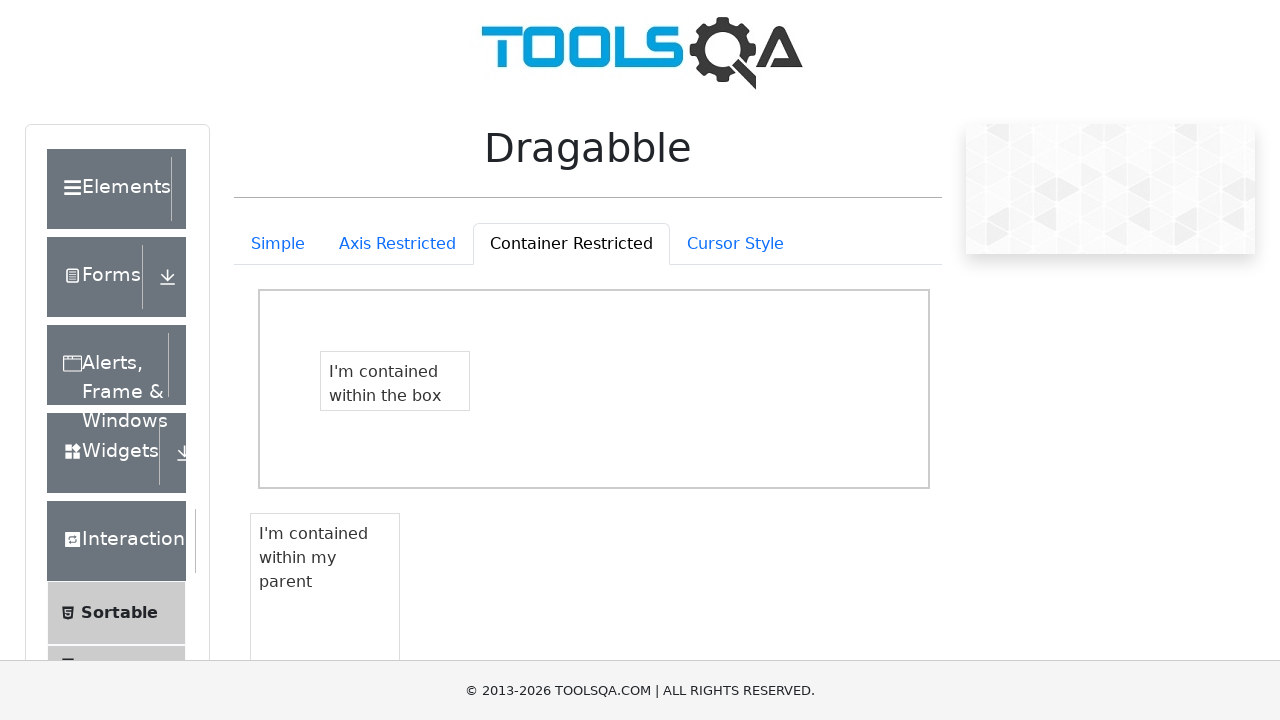

Released mouse button to complete first drag operation at (395, 381)
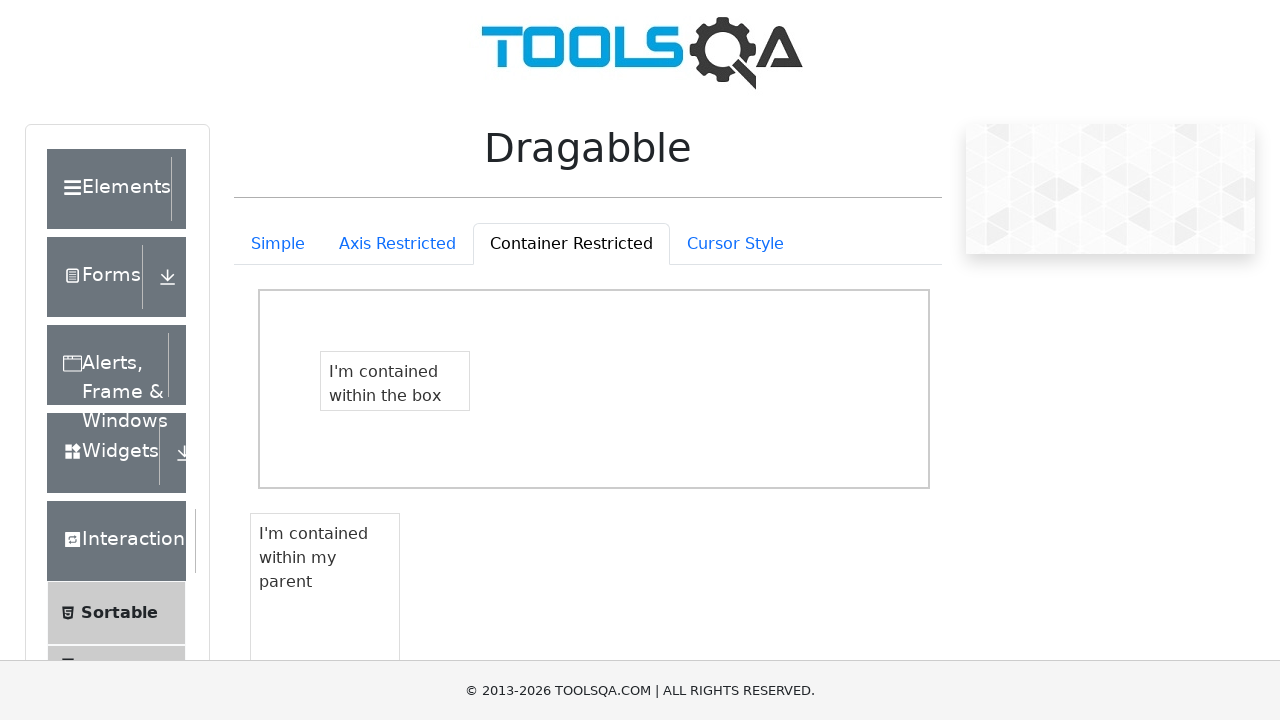

Retrieved bounding box for parent-contained element
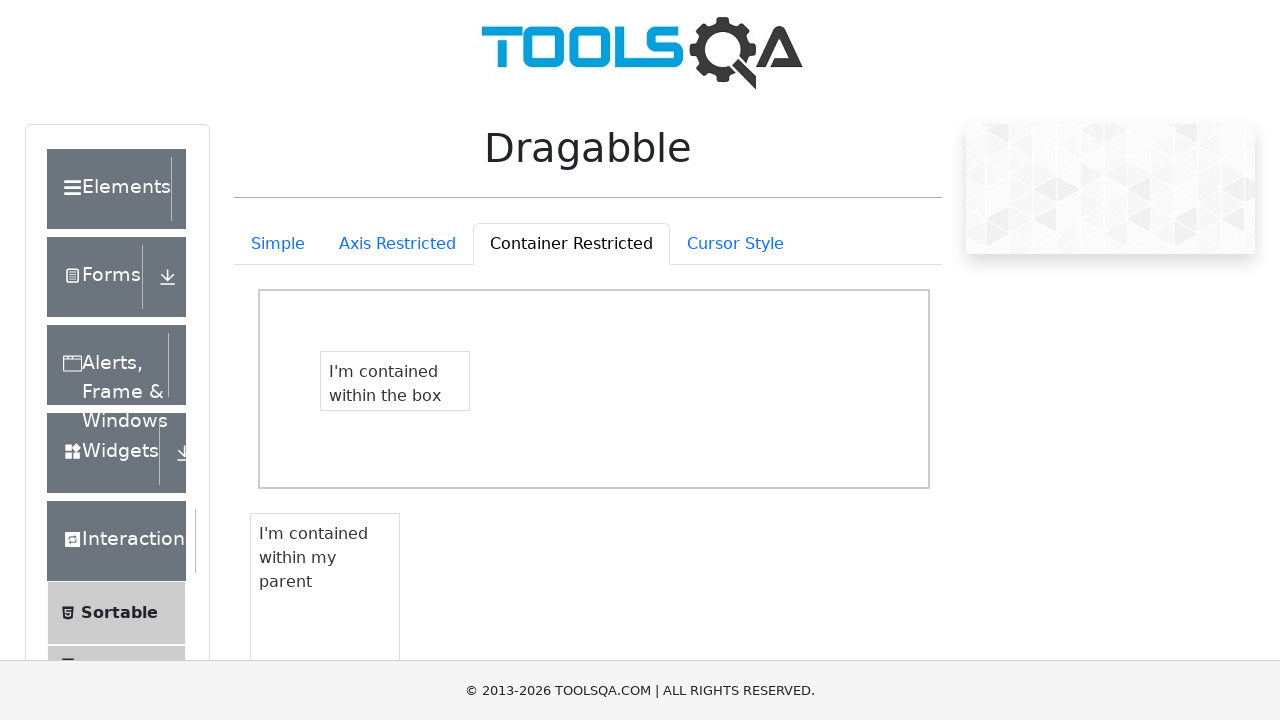

Moved mouse to center of parent-contained draggable element at (313, 558)
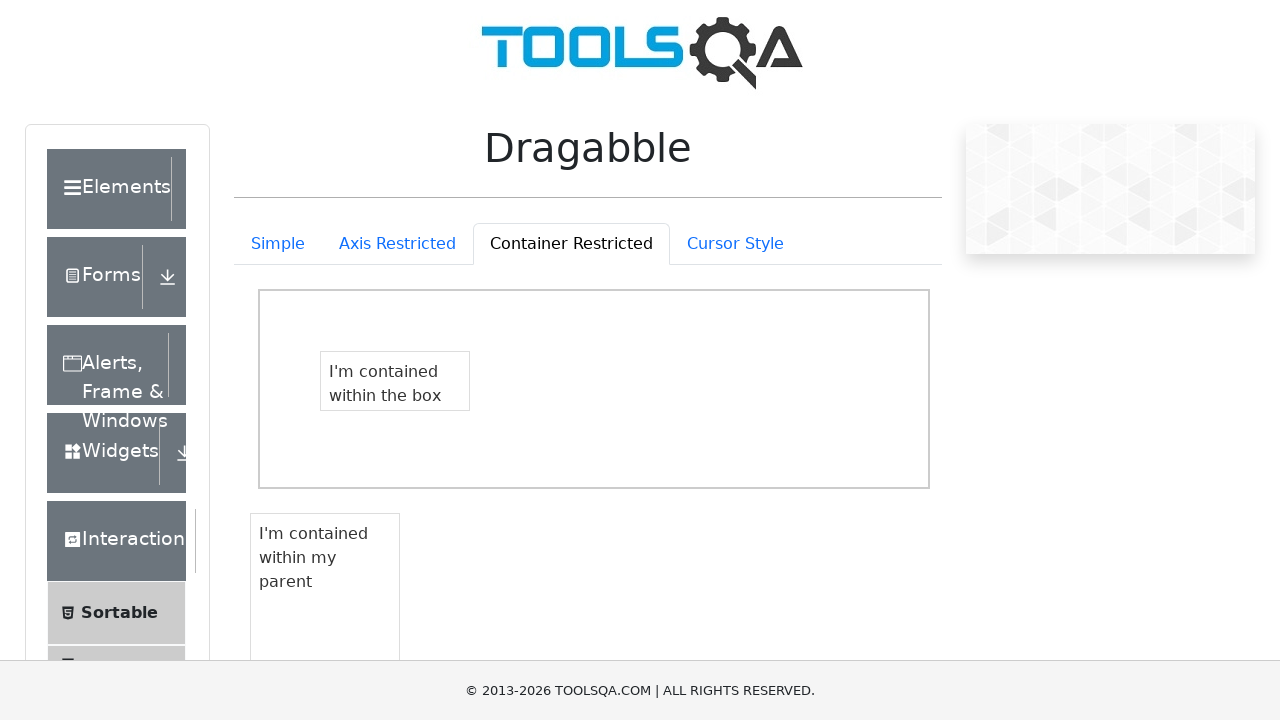

Pressed mouse button down on parent-contained element at (313, 558)
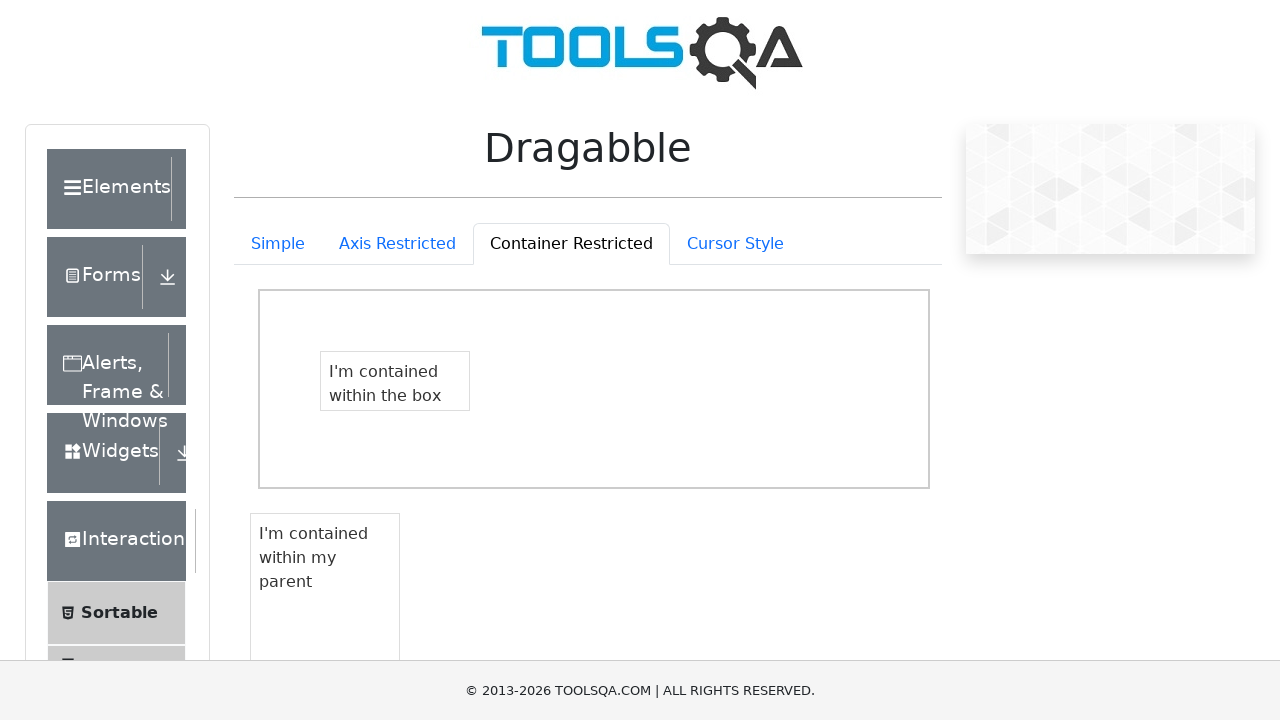

Dragged element 30px right and 30px down within parent container boundary at (343, 588)
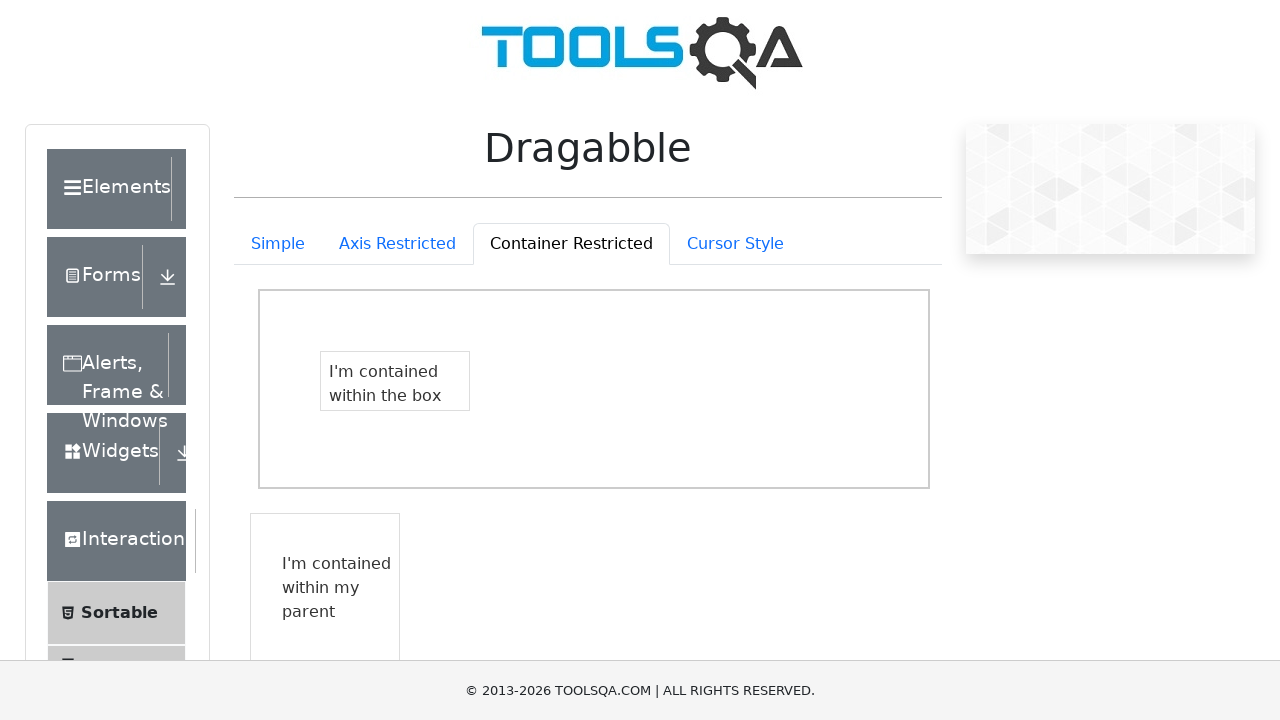

Released mouse button to complete second drag operation at (343, 588)
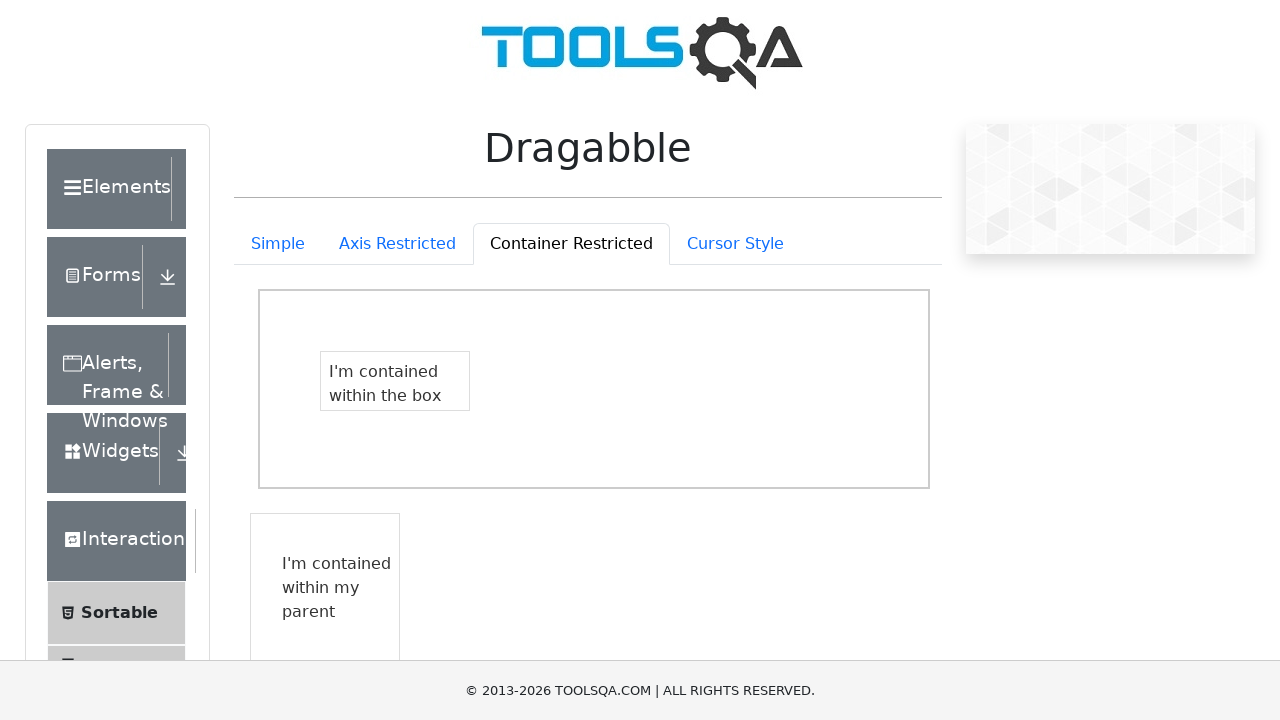

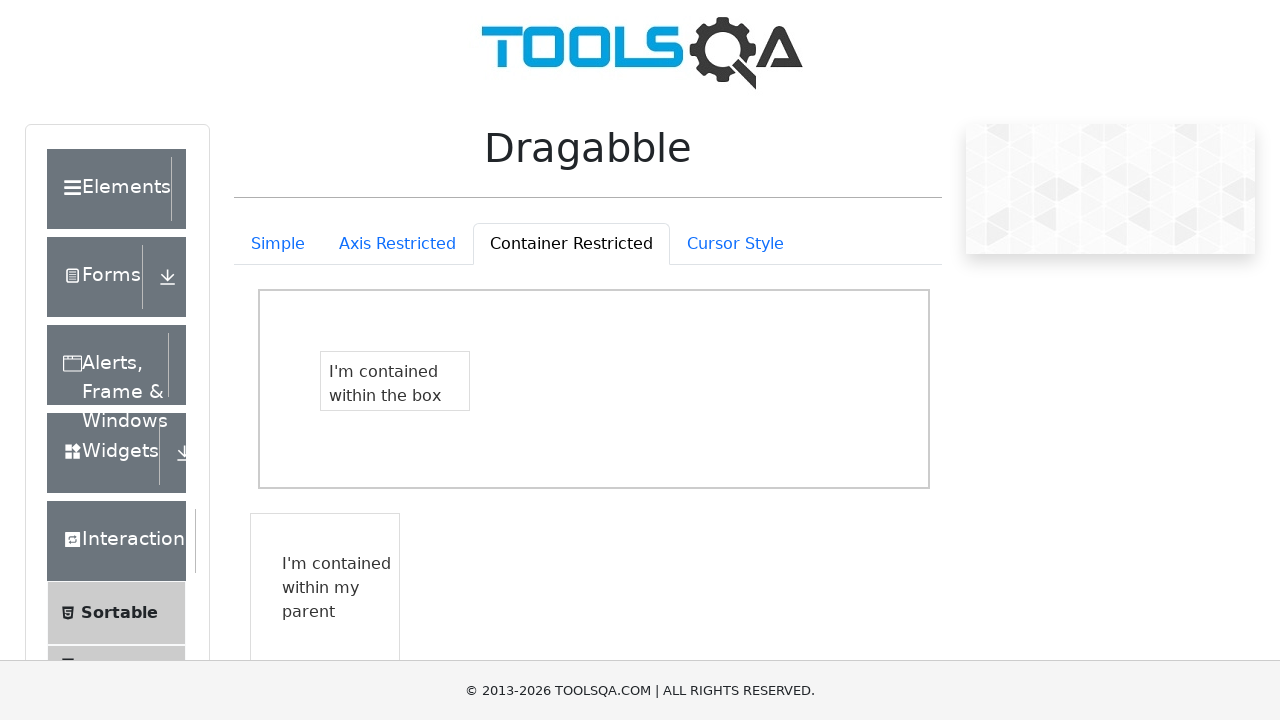